Tests that todo data persists after page reload by creating items, marking one complete, and reloading the page.

Starting URL: https://demo.playwright.dev/todomvc

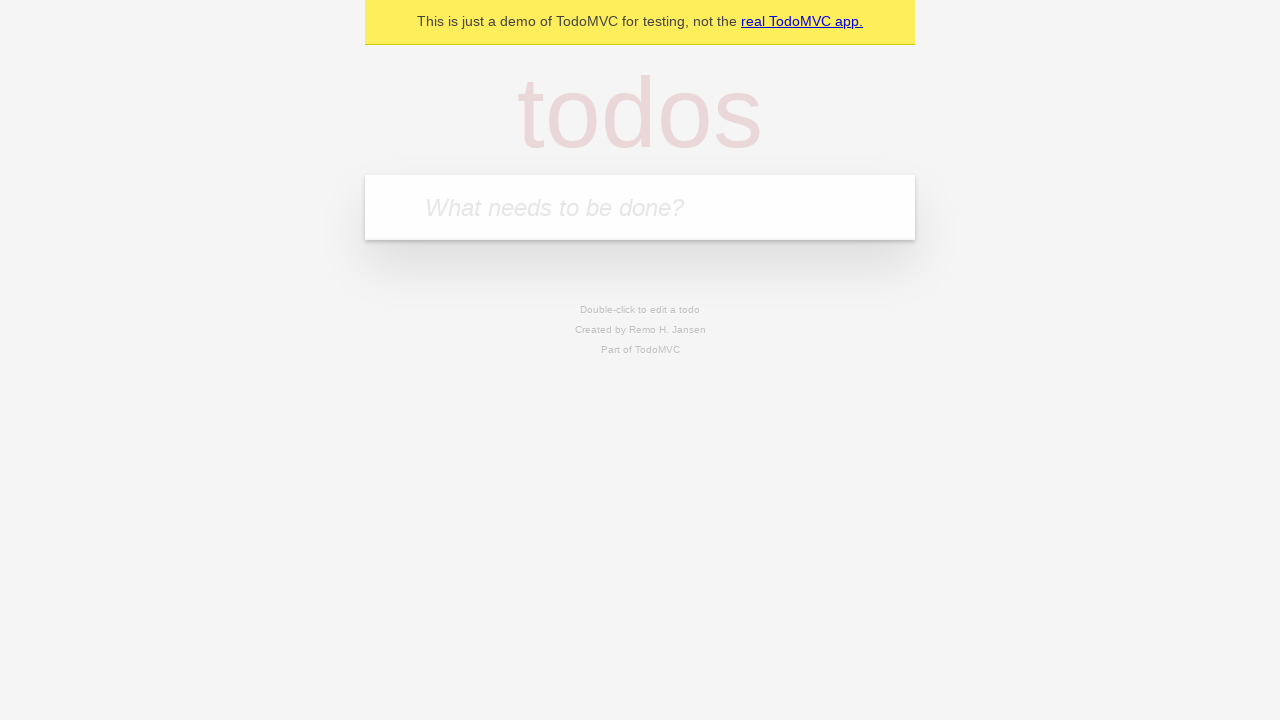

Filled todo input with 'buy some cheese' on internal:attr=[placeholder="What needs to be done?"i]
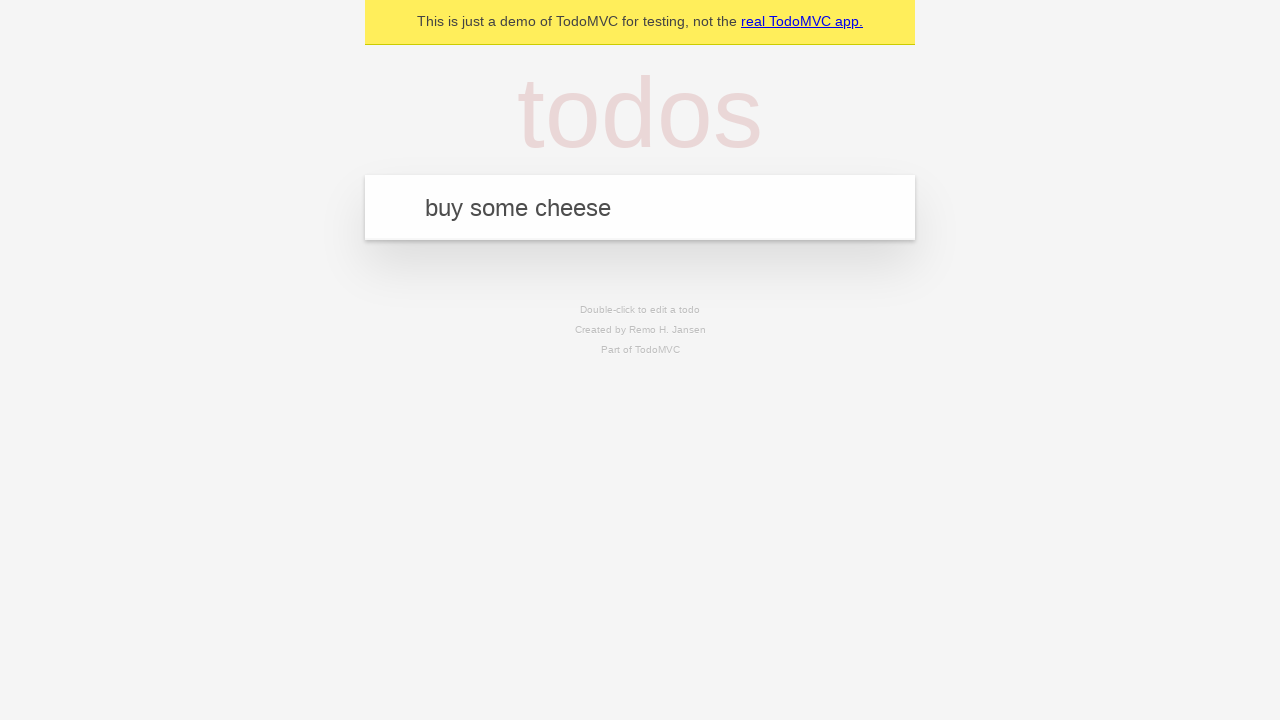

Pressed Enter to create first todo item on internal:attr=[placeholder="What needs to be done?"i]
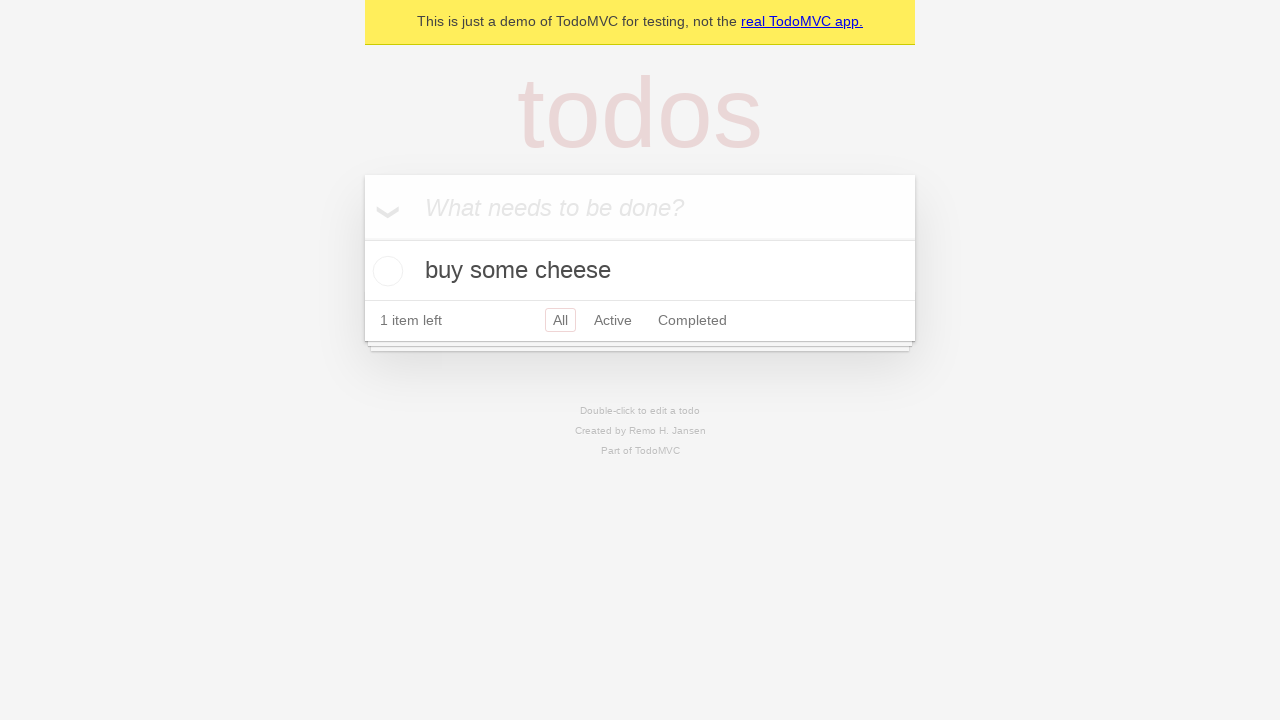

Filled todo input with 'feed the cat' on internal:attr=[placeholder="What needs to be done?"i]
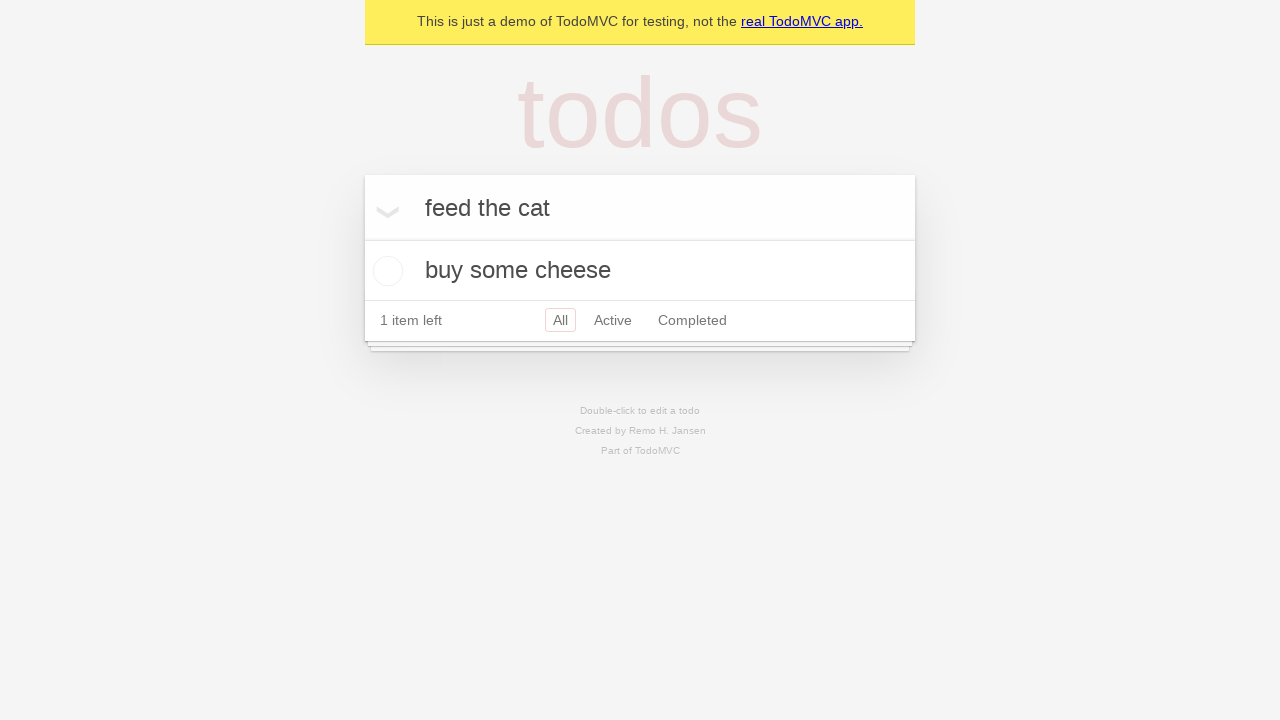

Pressed Enter to create second todo item on internal:attr=[placeholder="What needs to be done?"i]
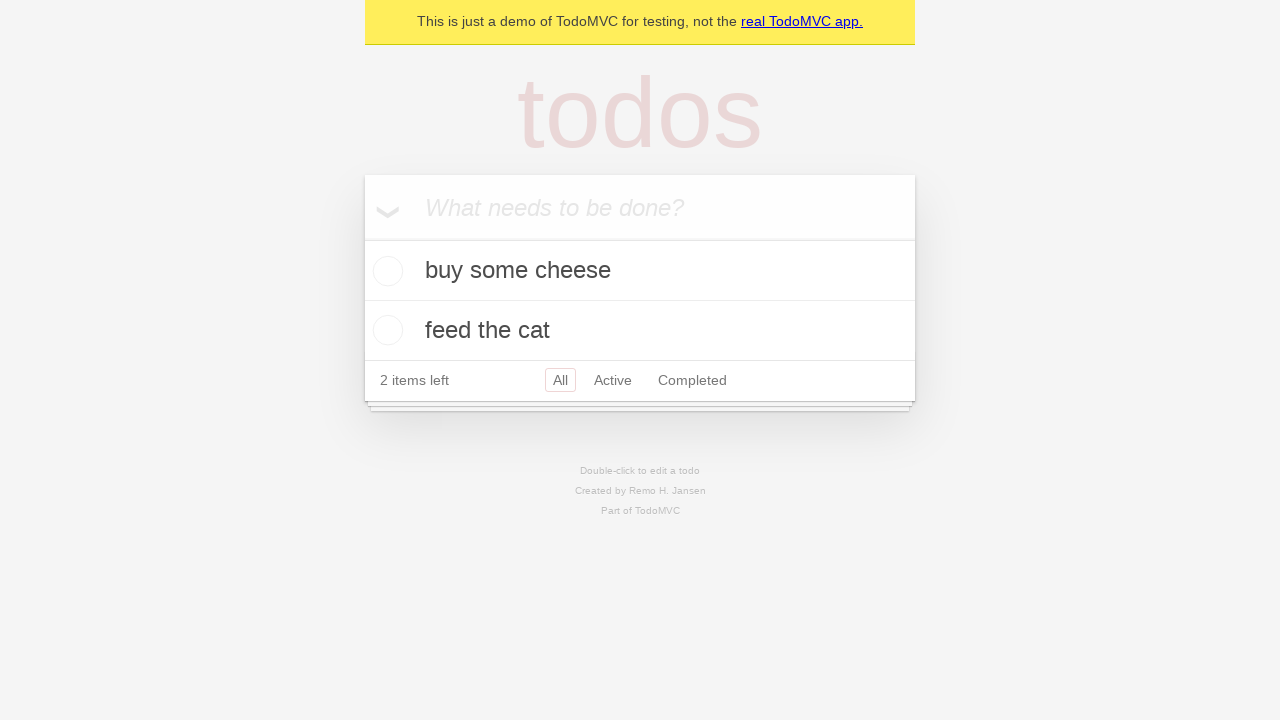

Checked the first todo item (buy some cheese) at (385, 271) on internal:testid=[data-testid="todo-item"s] >> nth=0 >> internal:role=checkbox
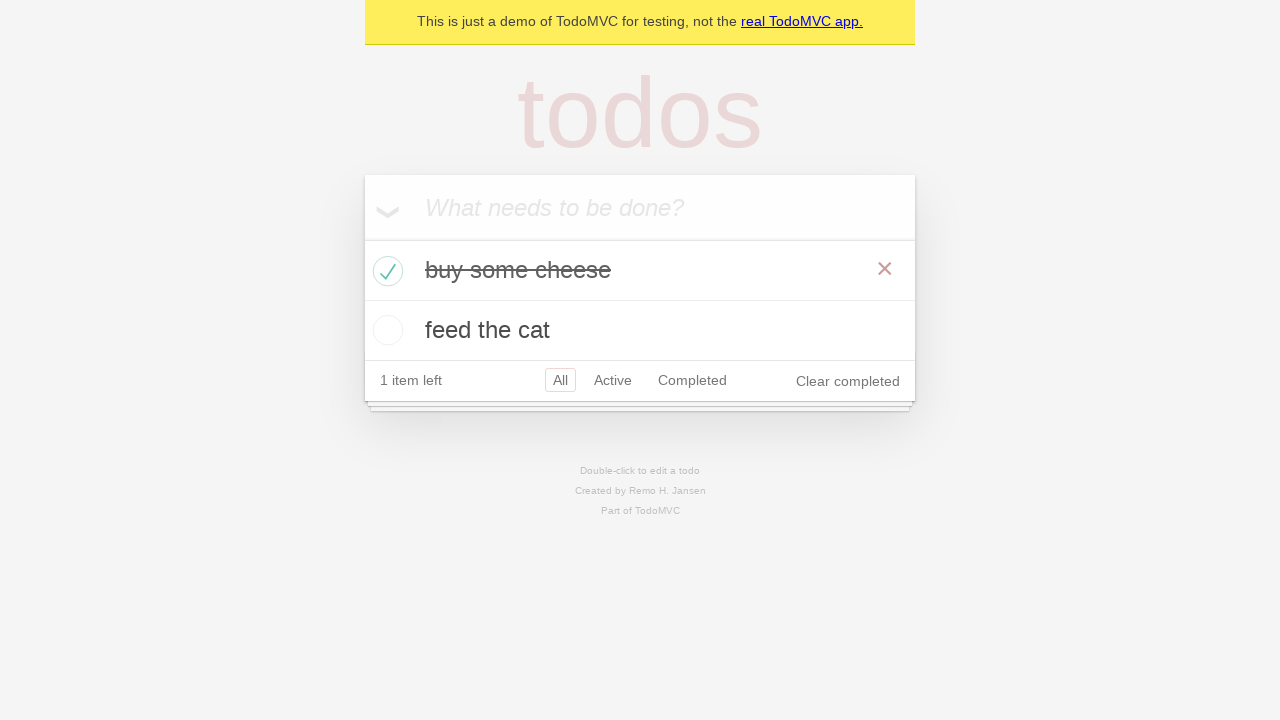

Reloaded the page
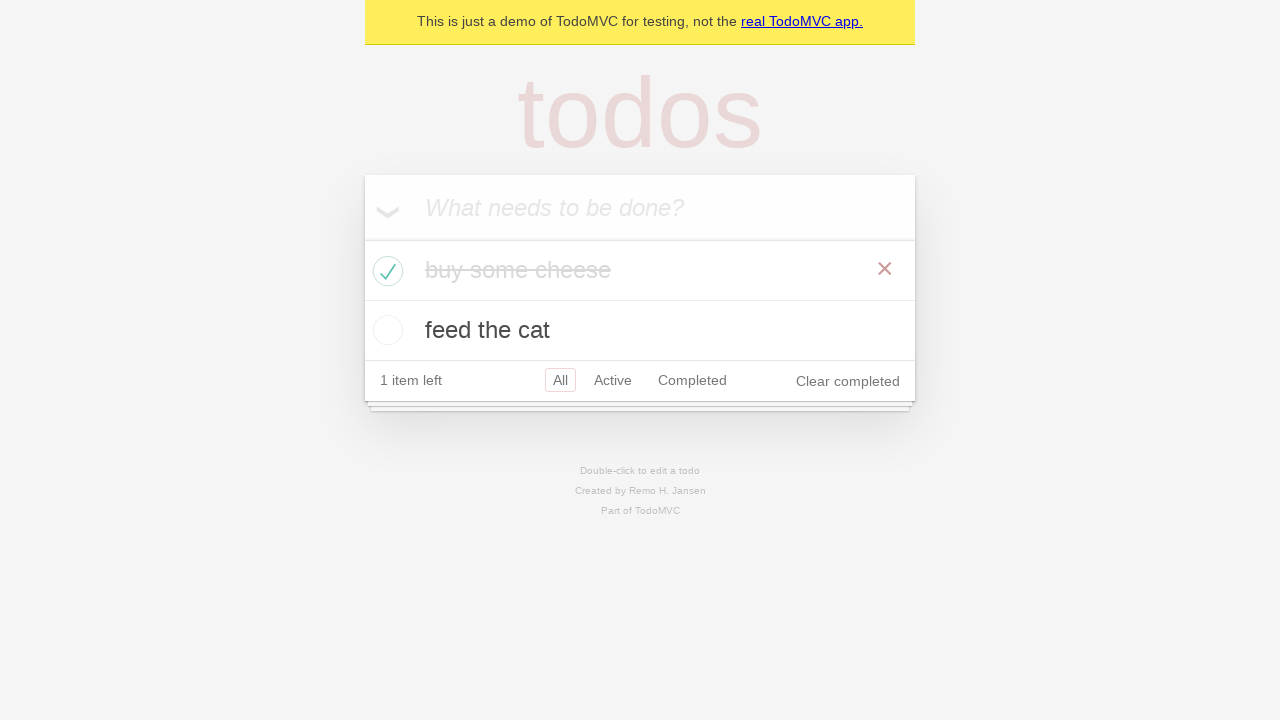

Todo items loaded after page reload
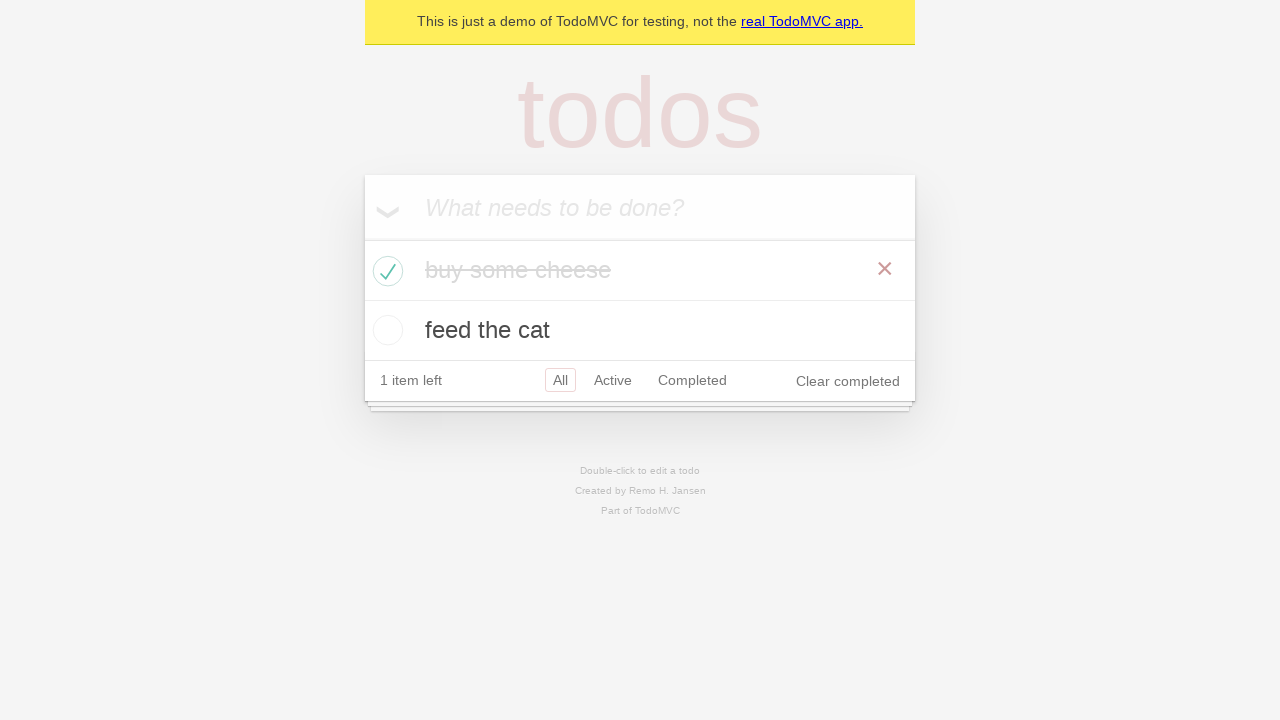

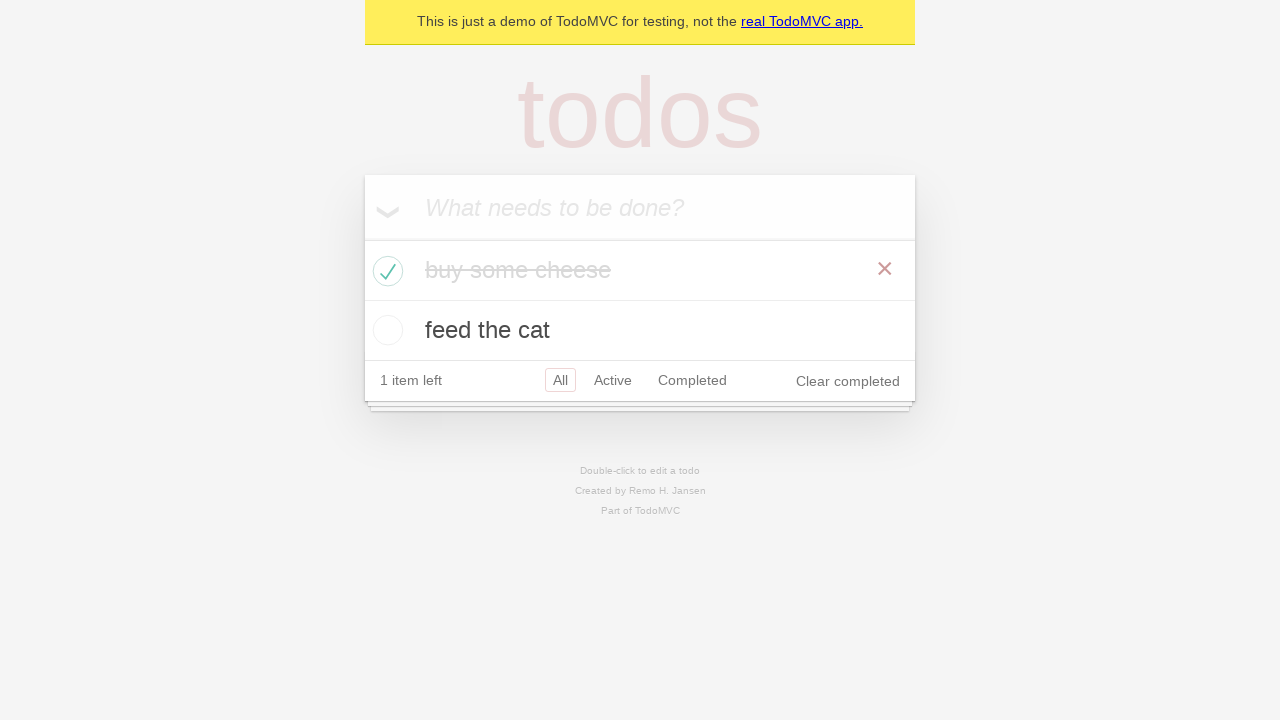